Tests drag and drop functionality on the jQuery UI droppable demo page by dragging a source element onto a target drop zone.

Starting URL: http://www.jqueryui.com/droppable/

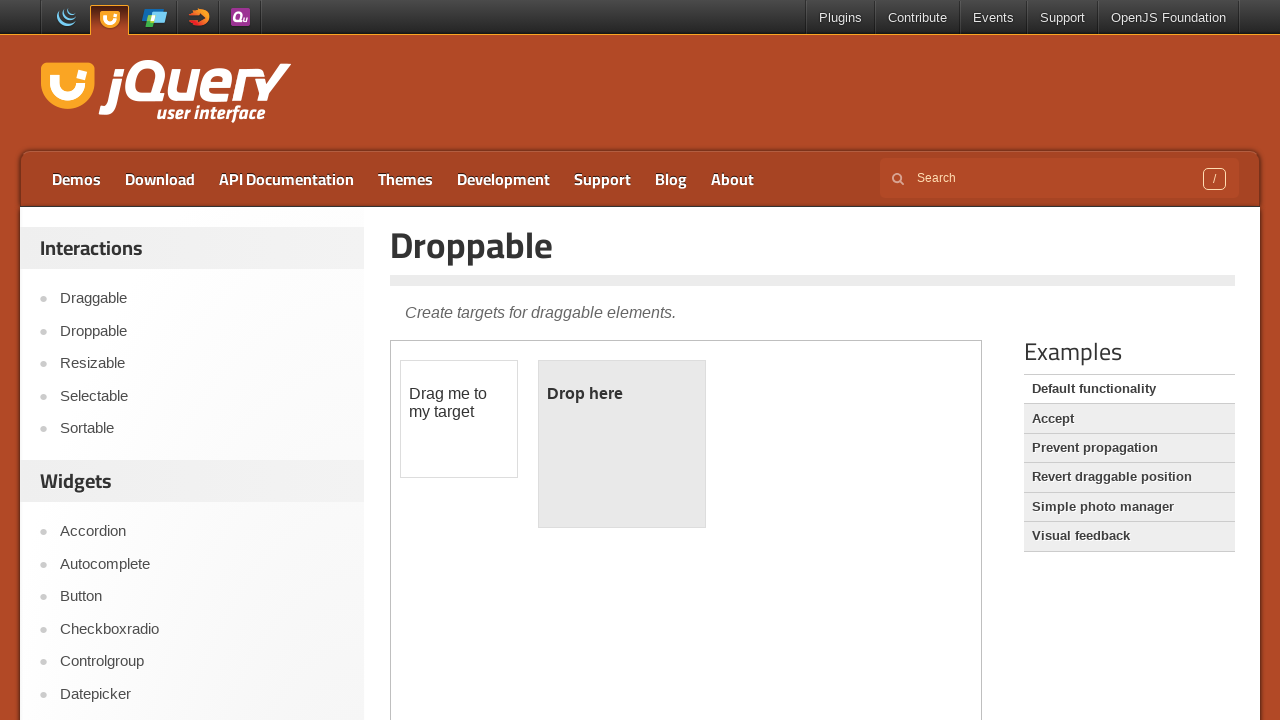

Waited for page to load (networkidle state)
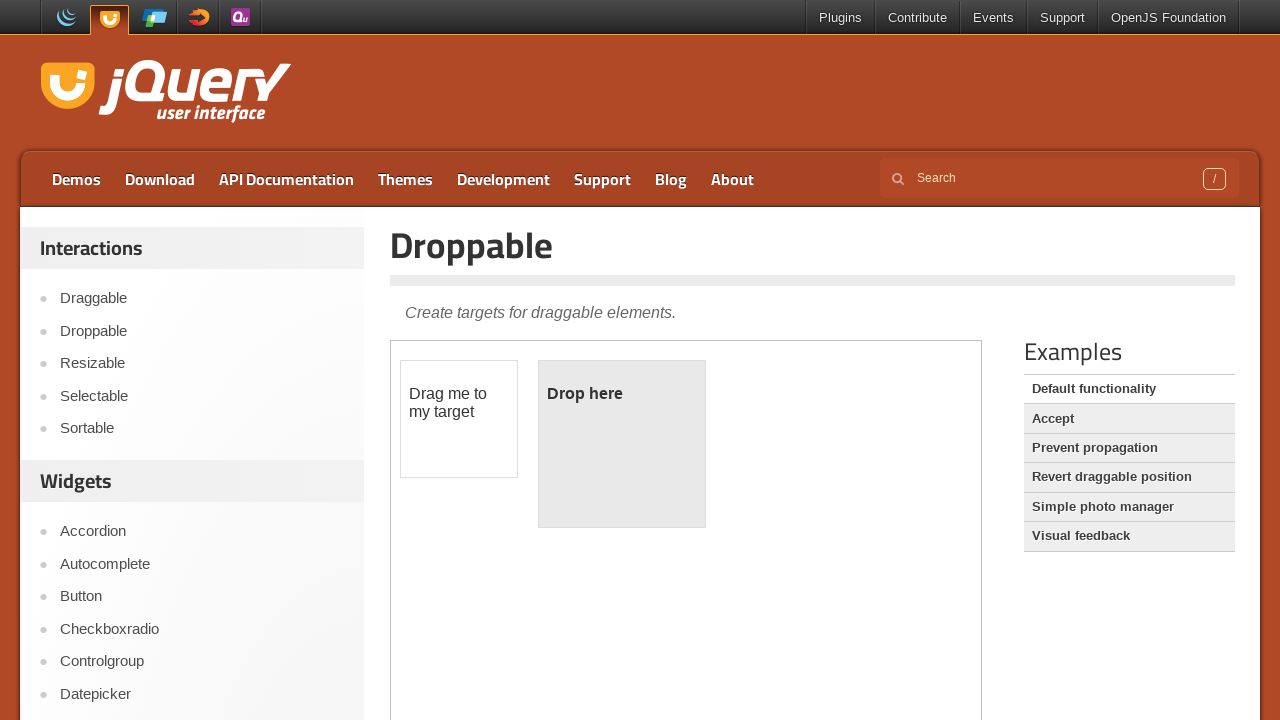

Located the demo iframe
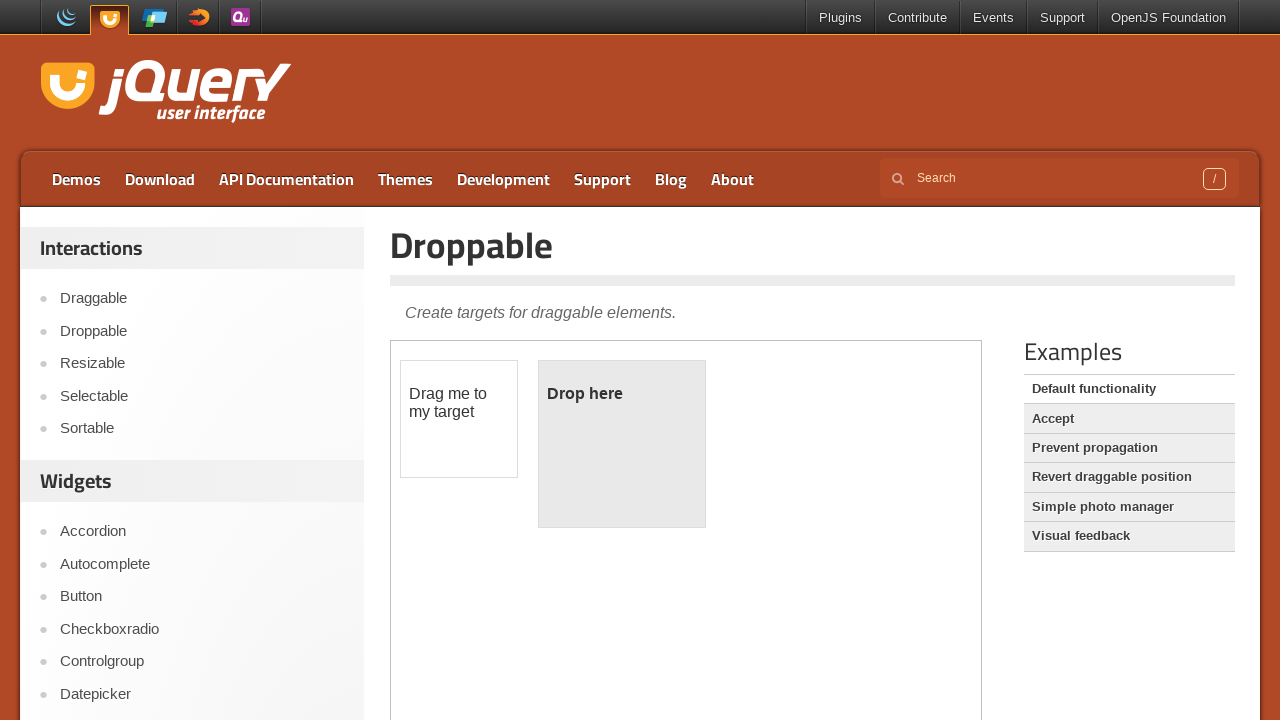

Draggable element is now visible in the iframe
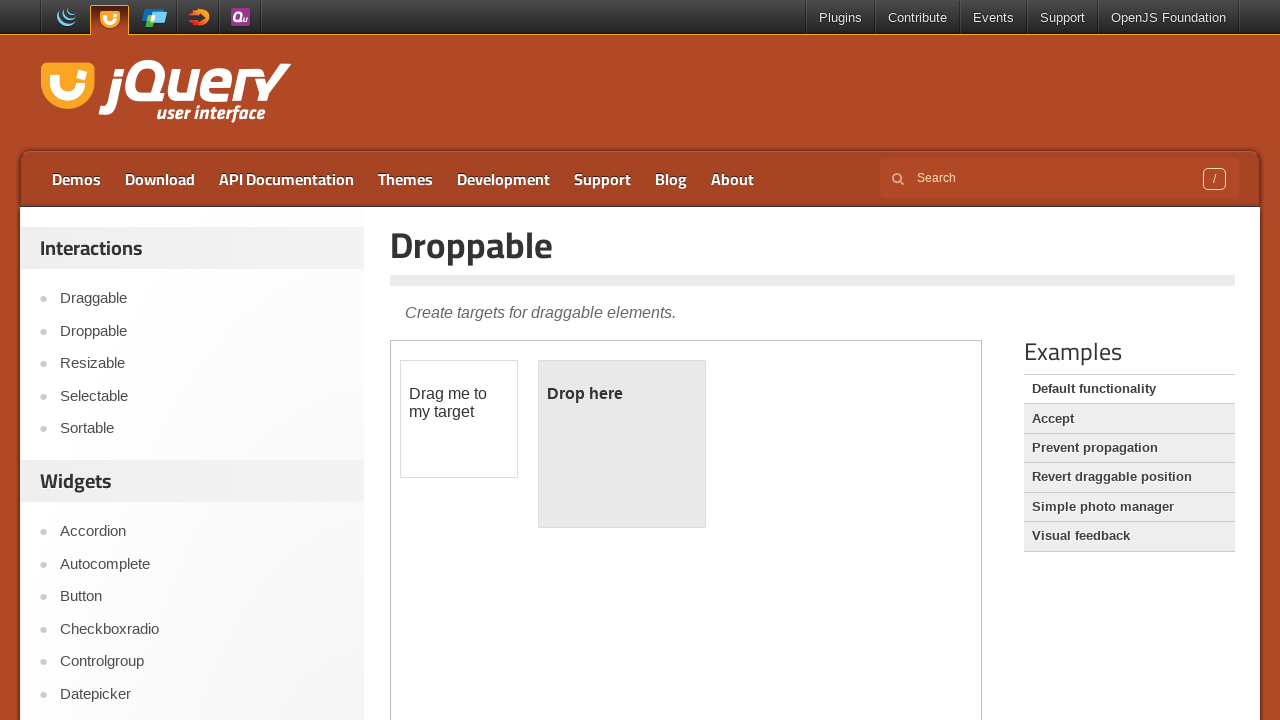

Located draggable source and droppable target elements
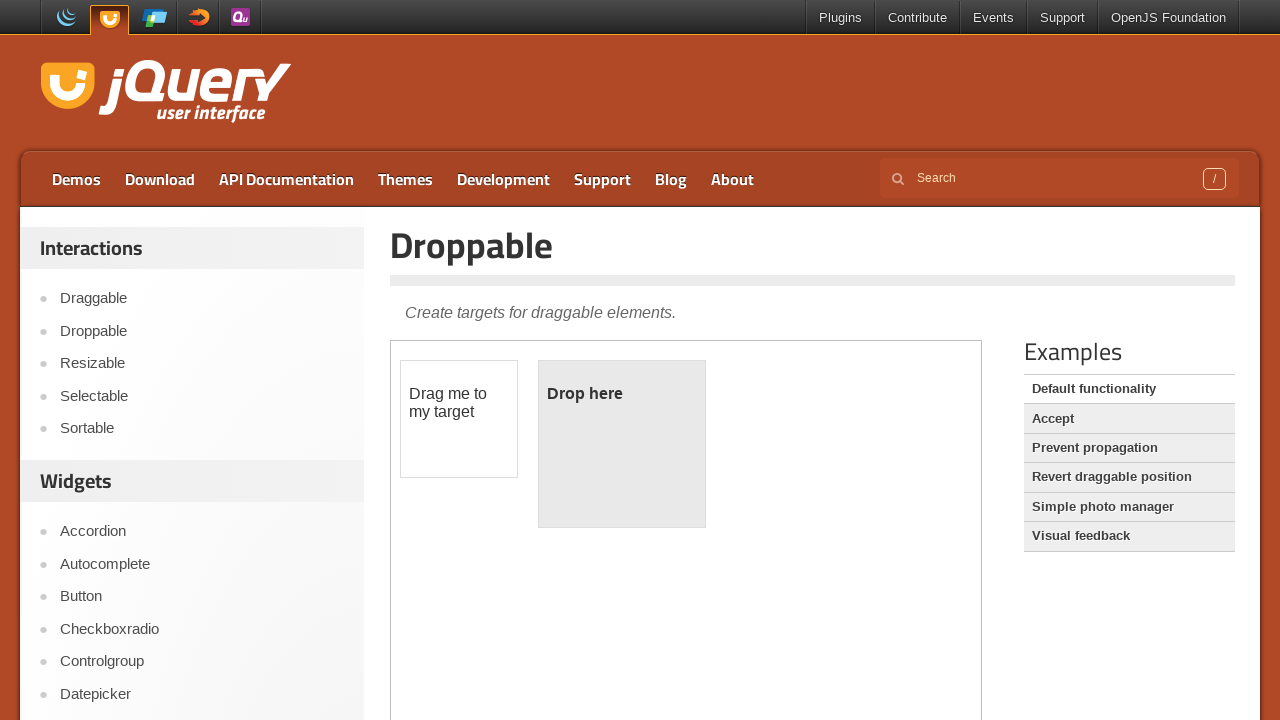

Dragged source element onto target drop zone at (622, 444)
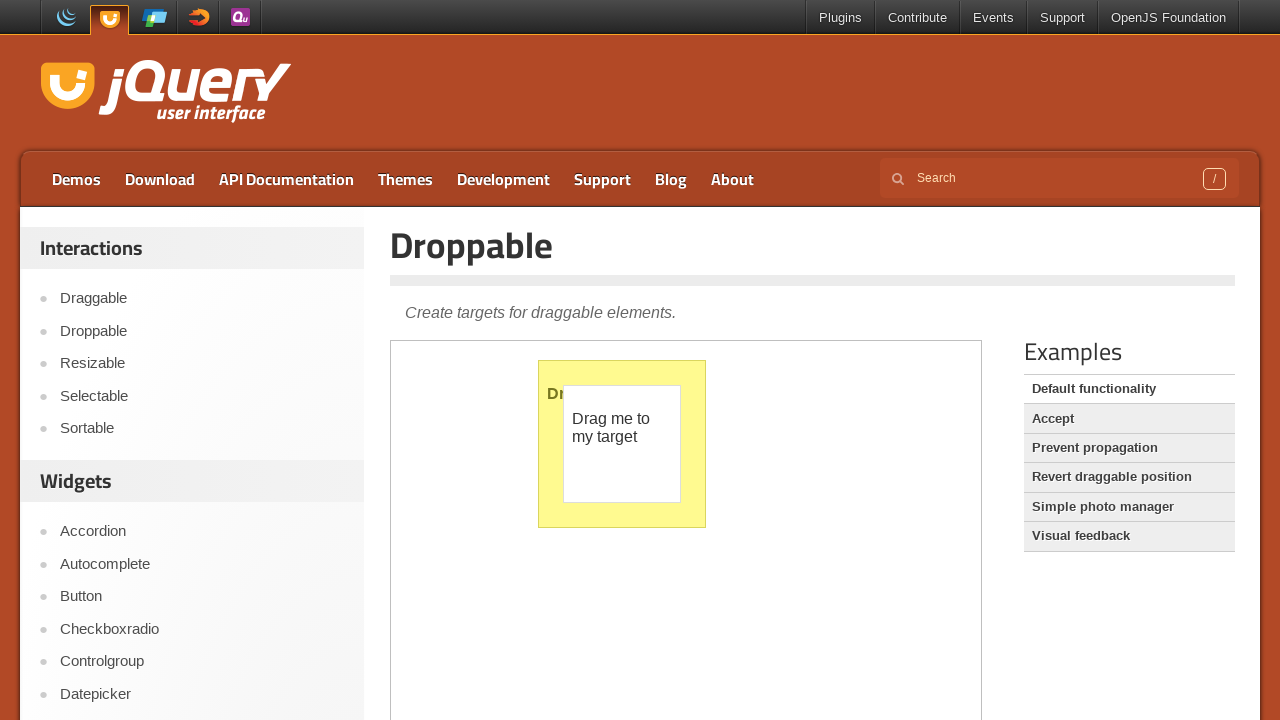

Verified drop was successful - target now displays 'Dropped!' text
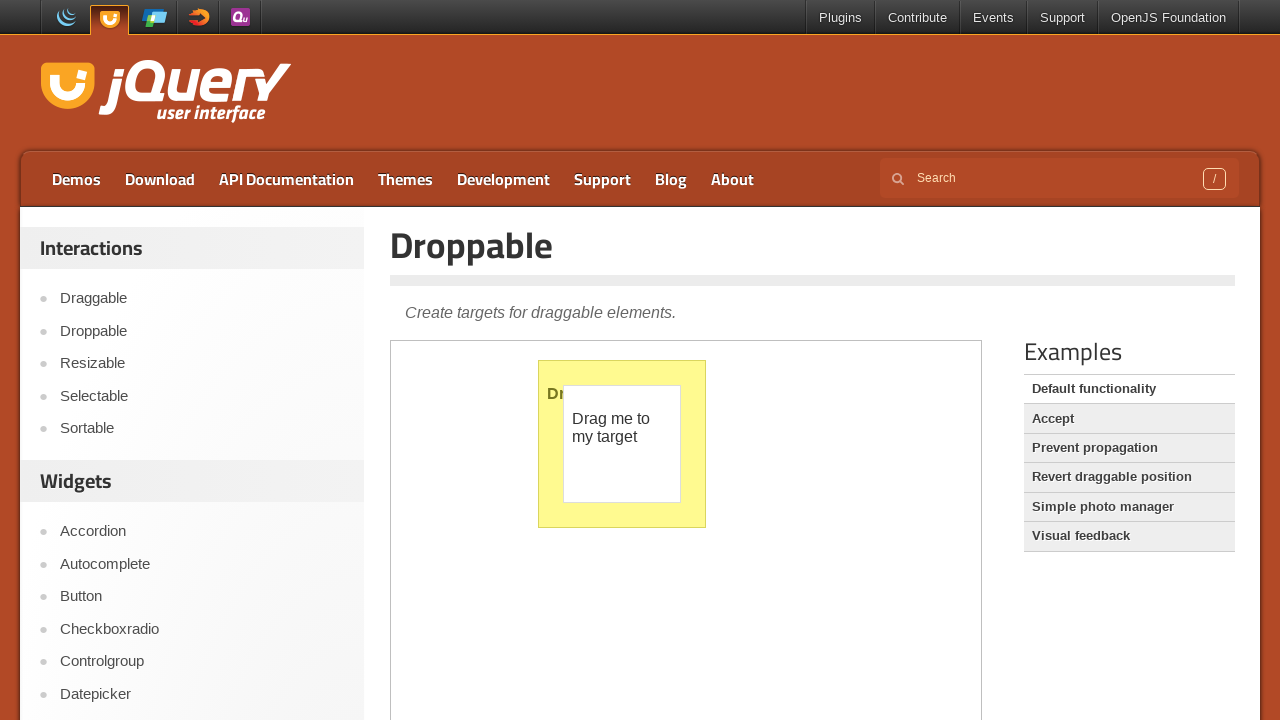

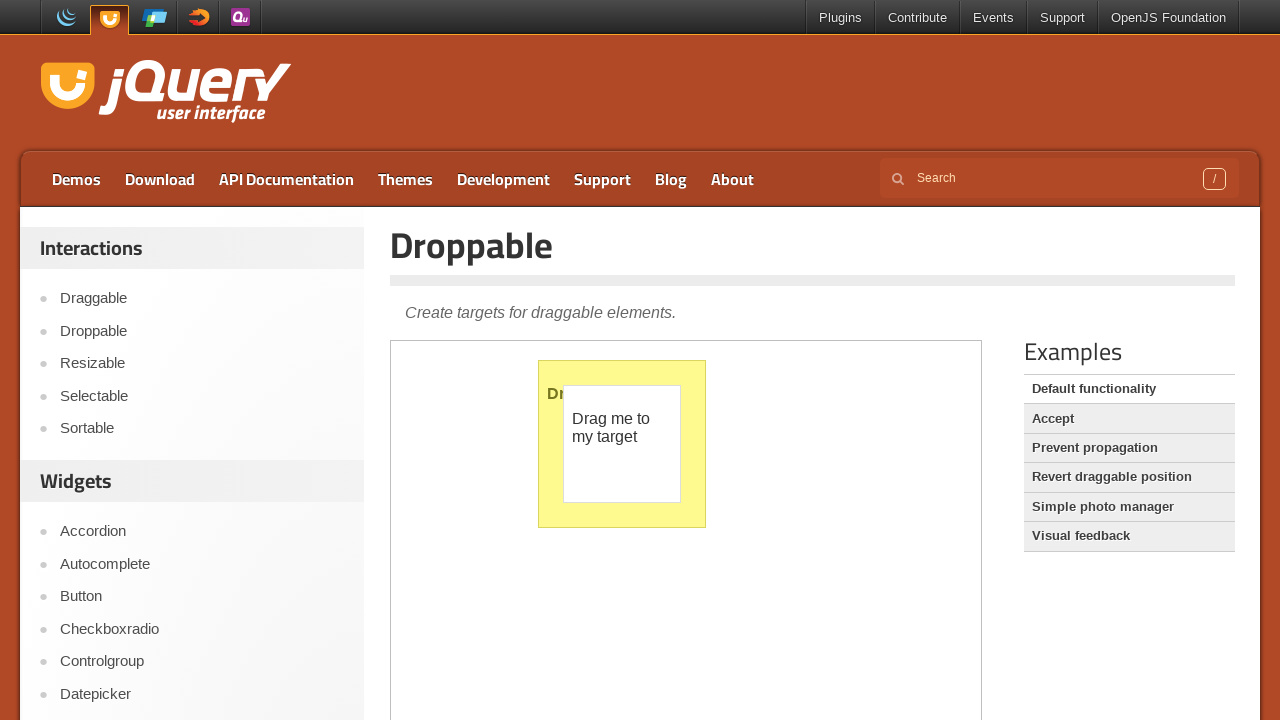